Tests table sorting functionality and searches for a specific item ("Rice") across paginated table pages, printing its price when found

Starting URL: https://rahulshettyacademy.com/seleniumPractise/#/offers

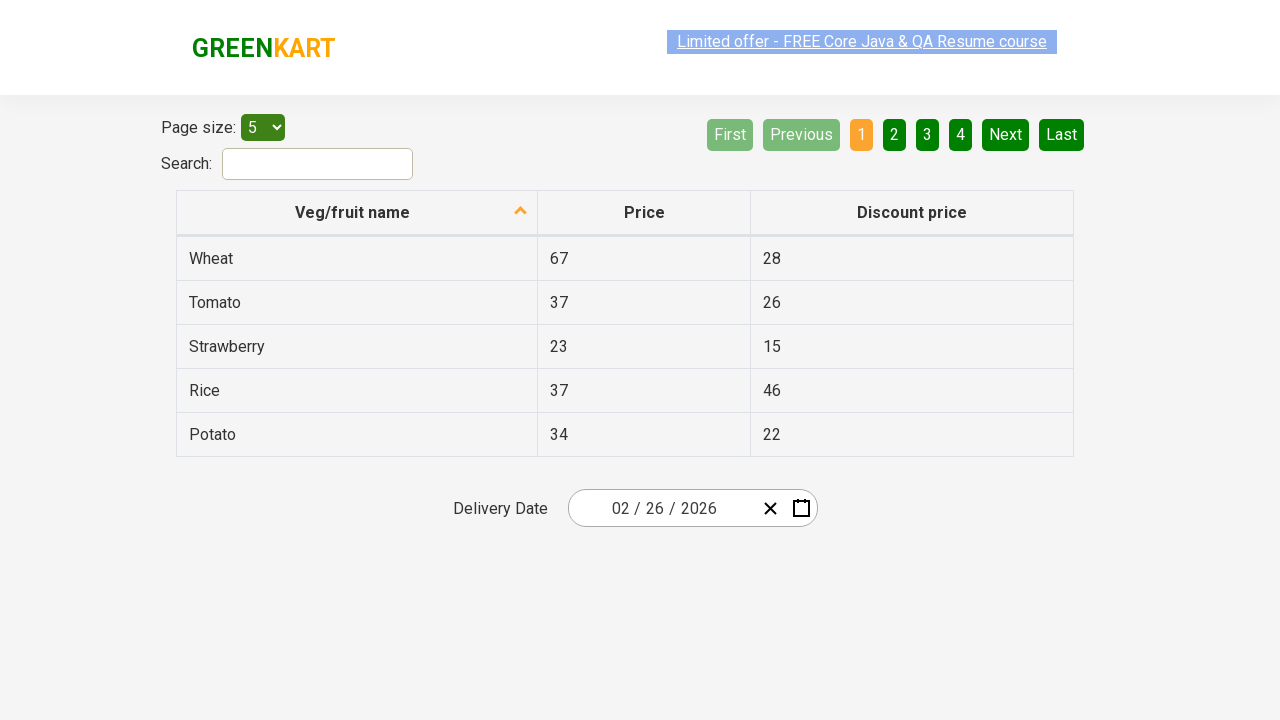

Clicked first column header to sort table at (357, 213) on xpath=//tr/th[1]
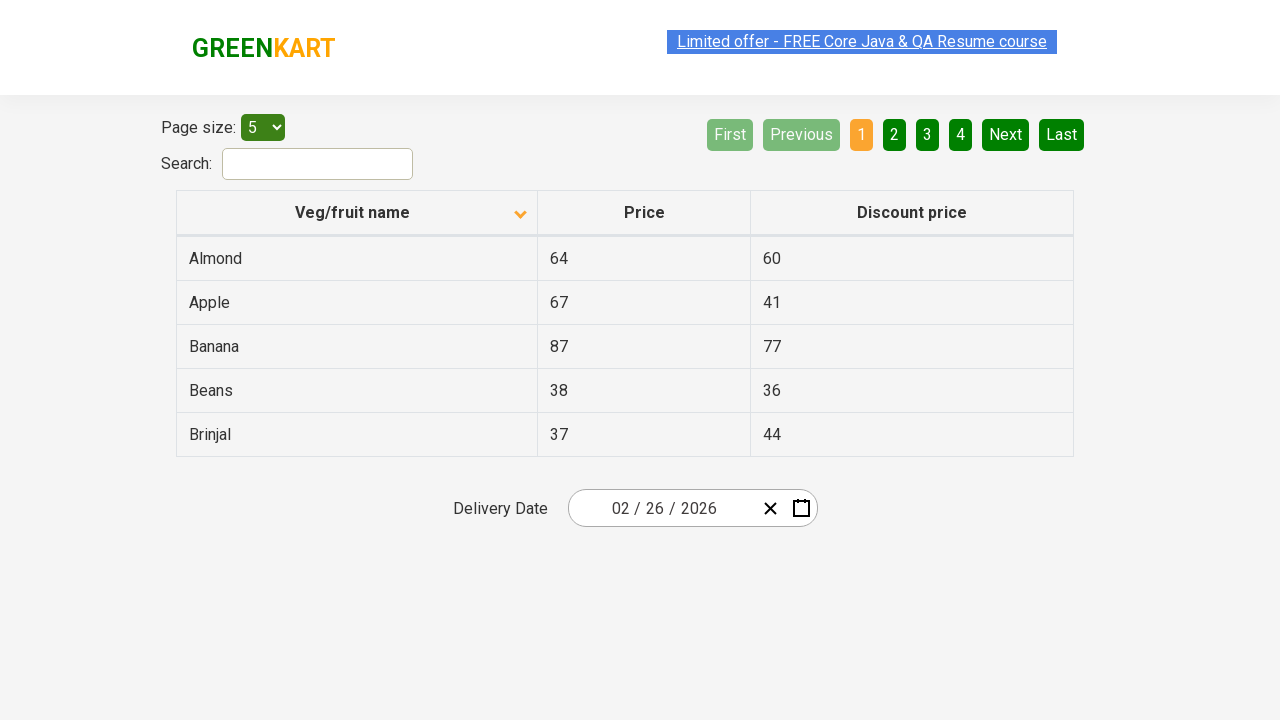

Waited for table sorting to complete
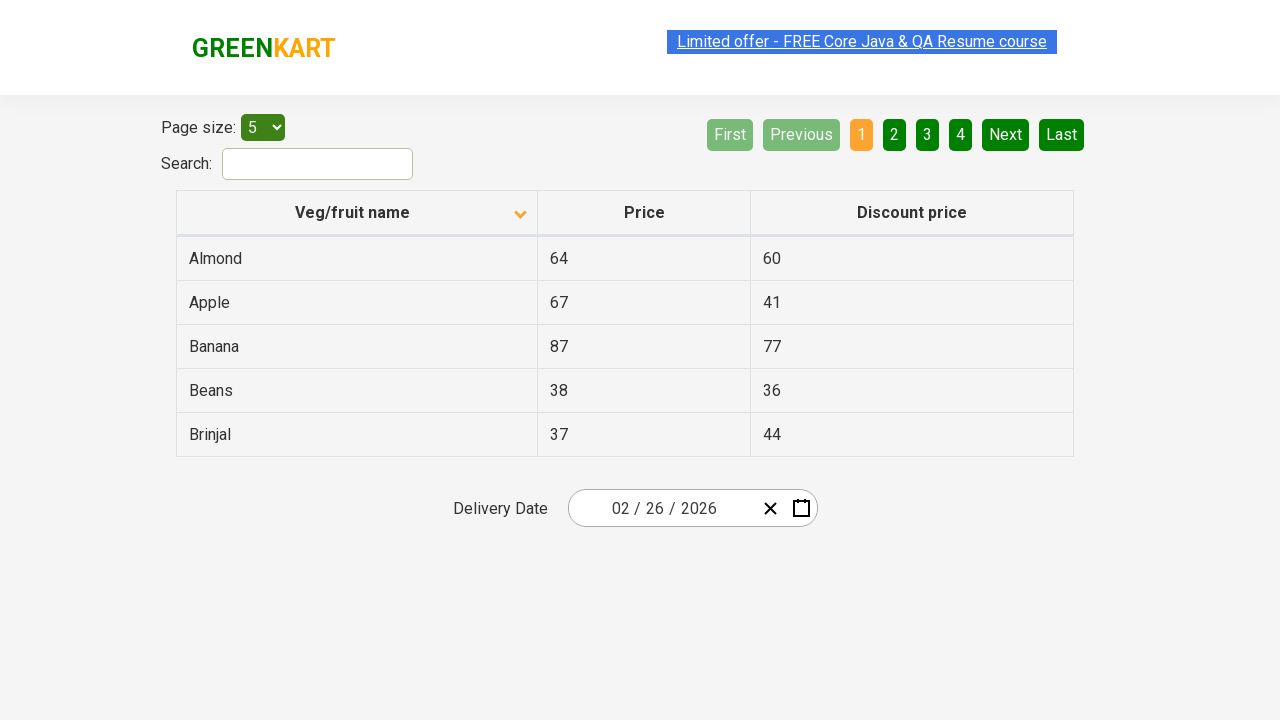

Retrieved all elements from first column
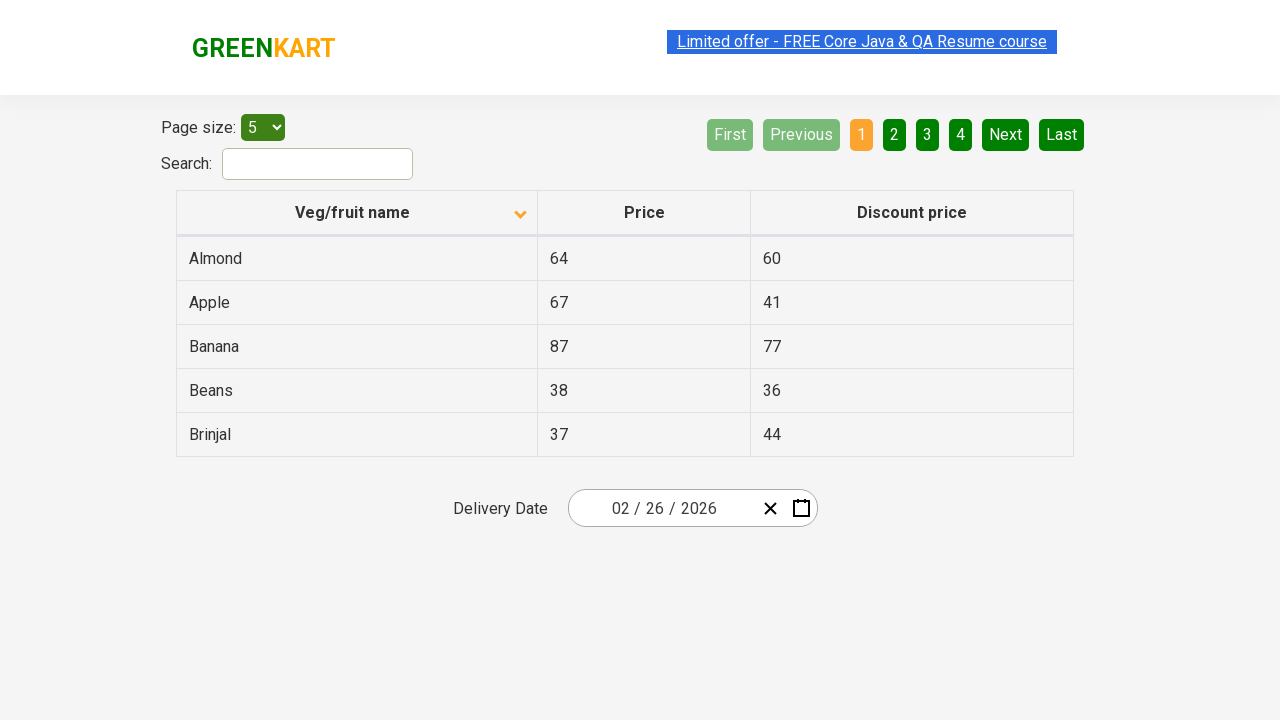

Verified table is sorted alphabetically in first column
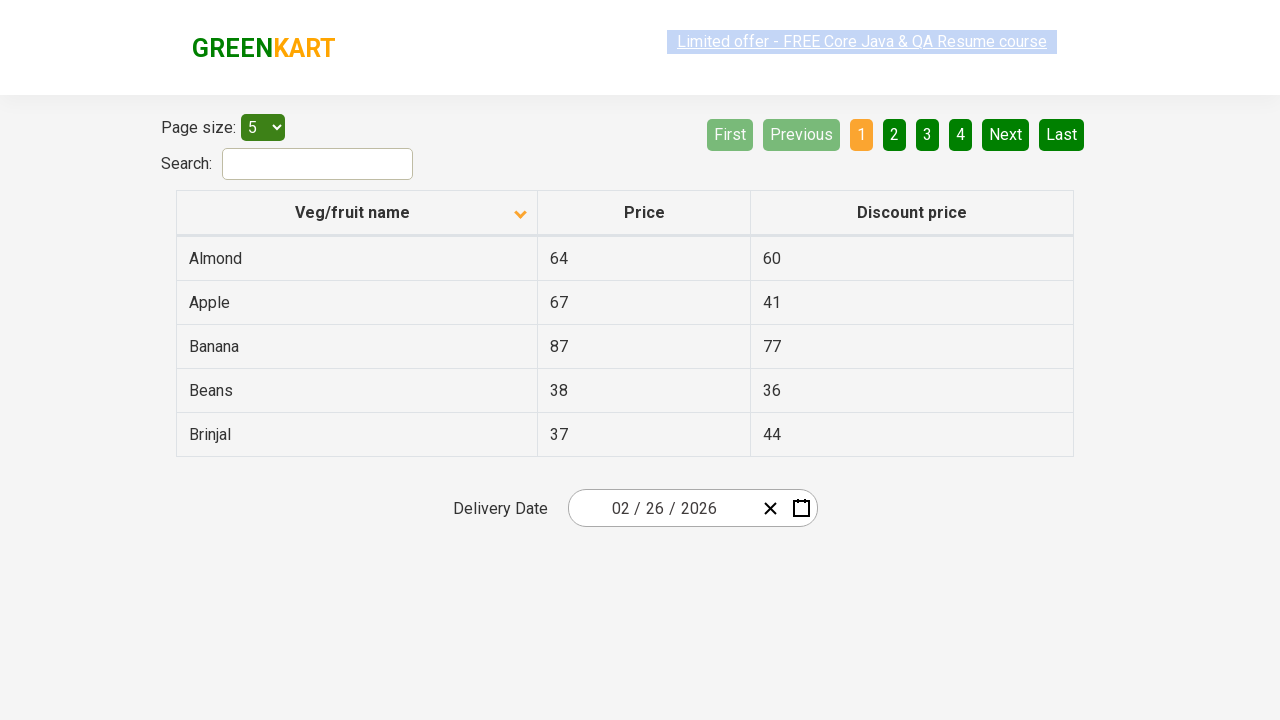

Retrieved all rows from current page
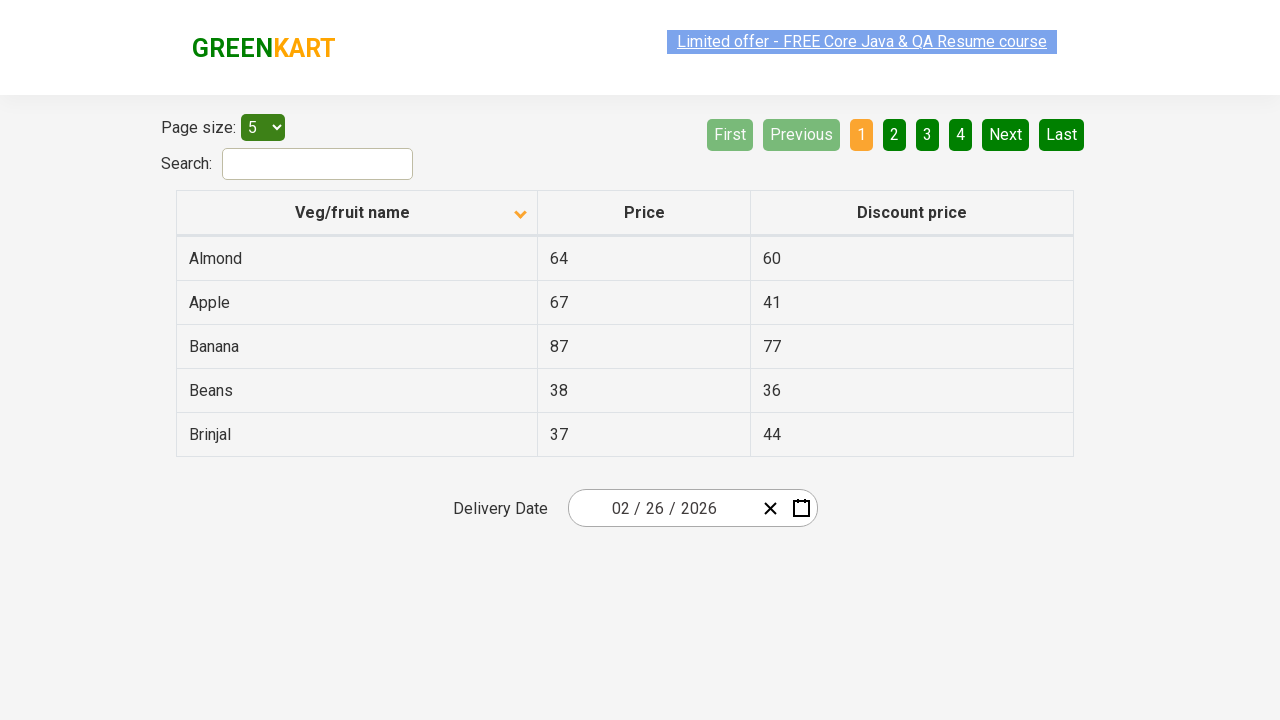

Clicked Next button to navigate to next page at (1006, 134) on a[aria-label='Next']
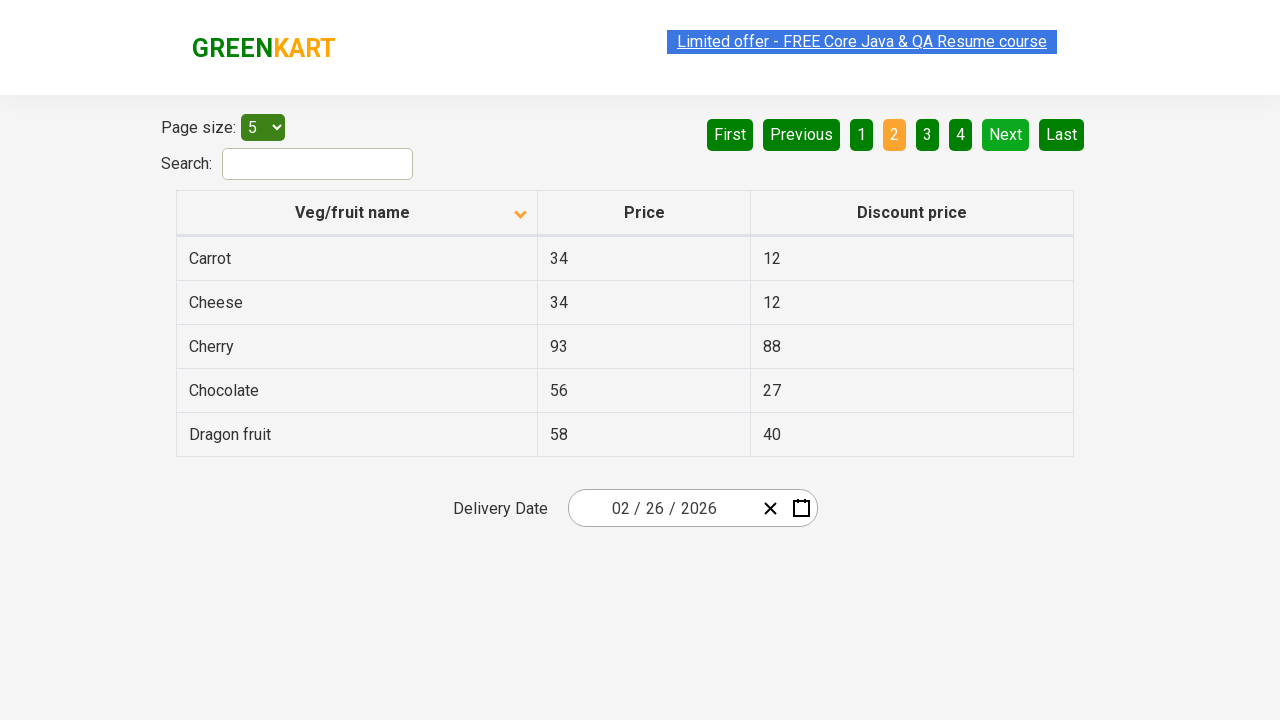

Waited for next page to load
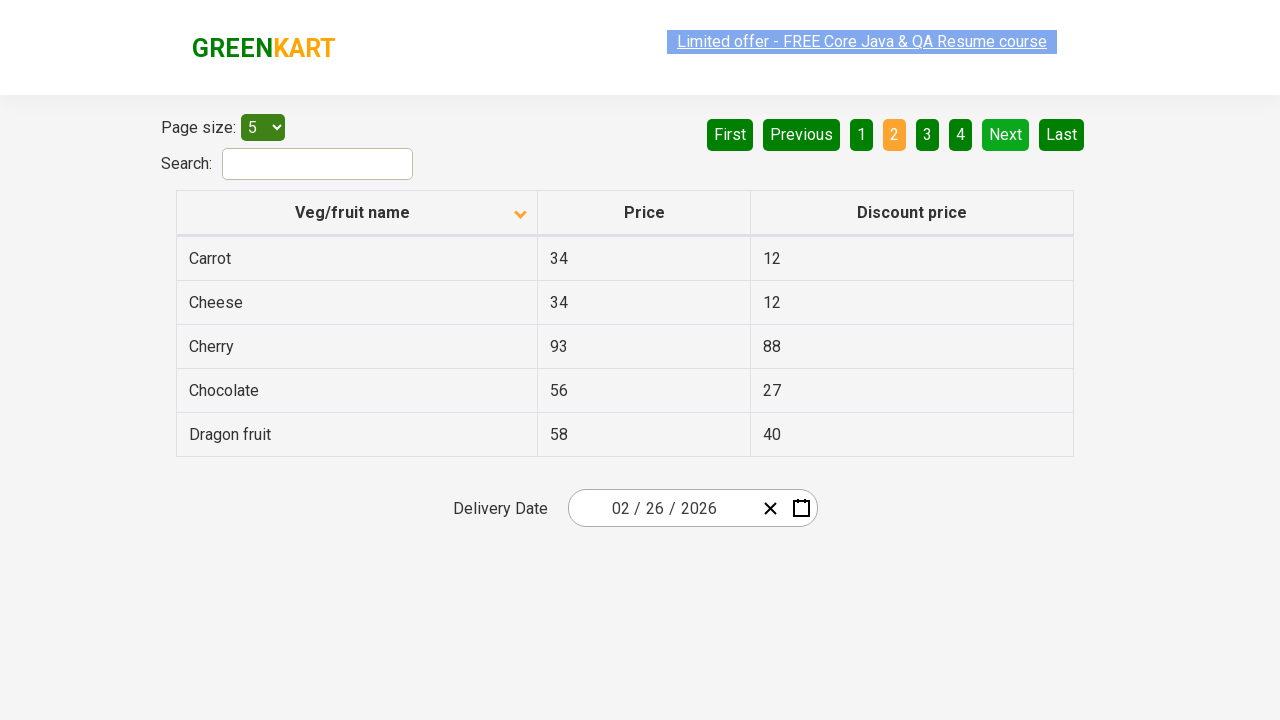

Retrieved all rows from current page
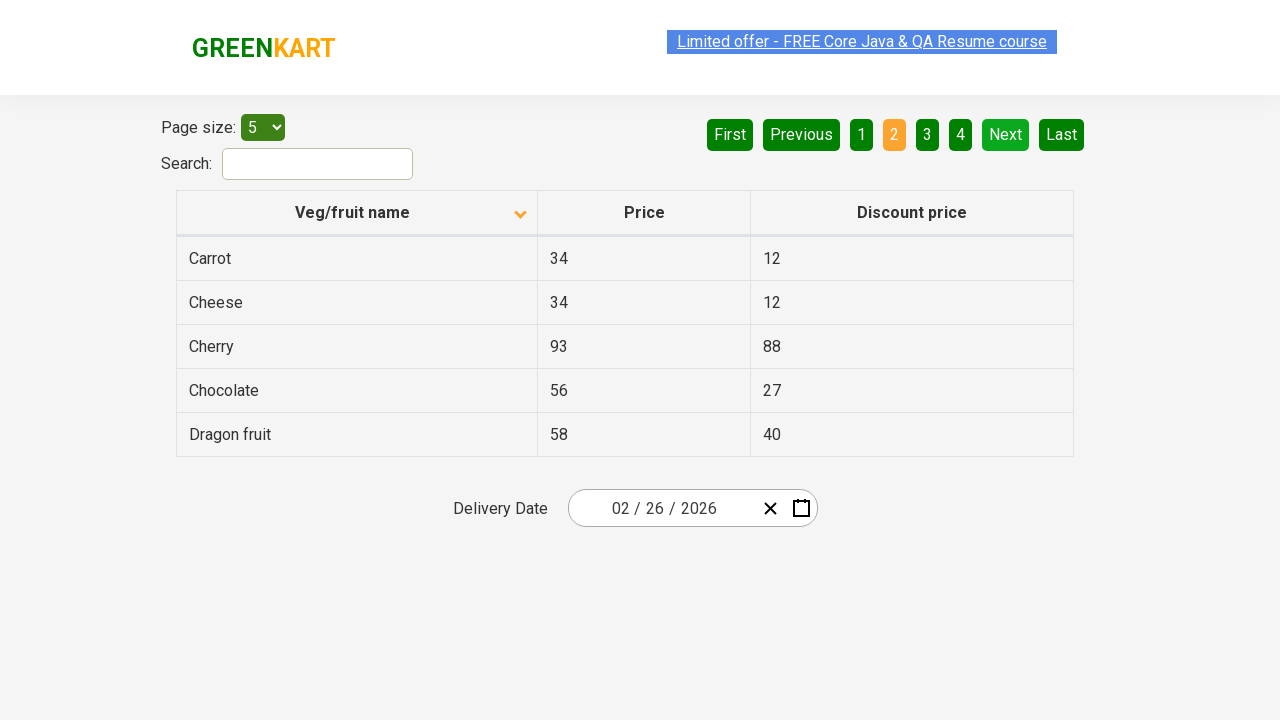

Clicked Next button to navigate to next page at (1006, 134) on a[aria-label='Next']
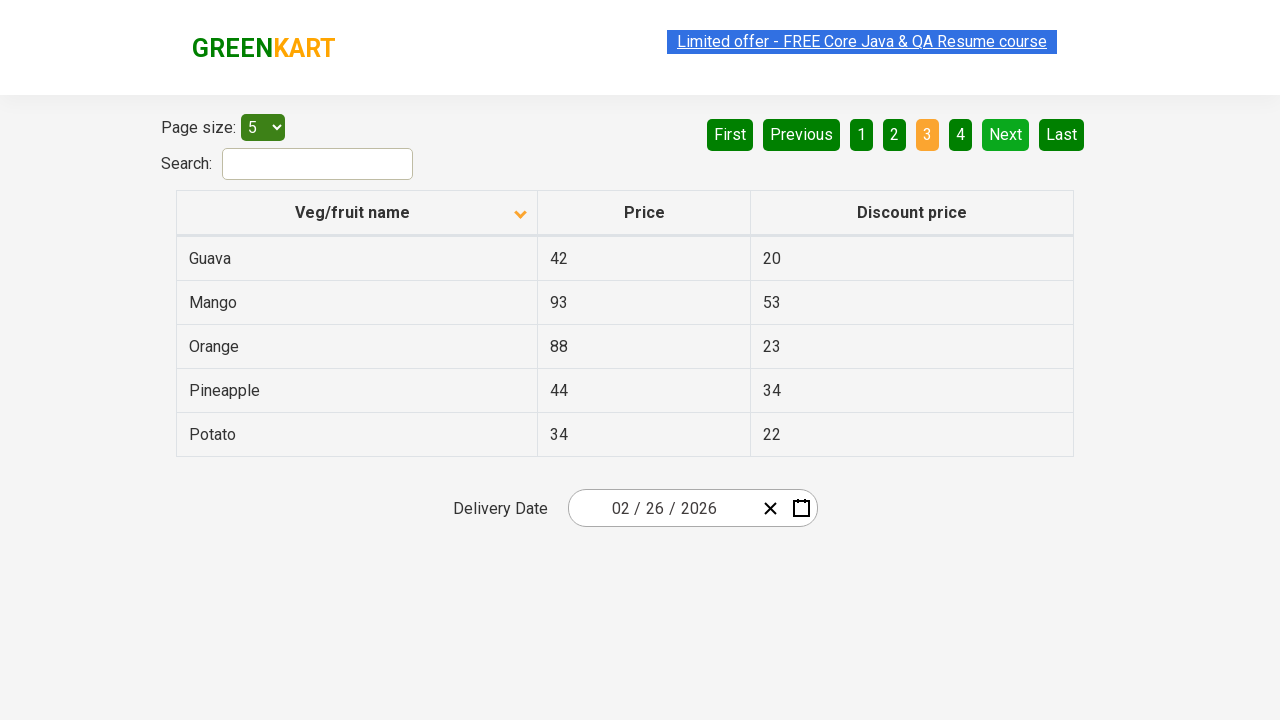

Waited for next page to load
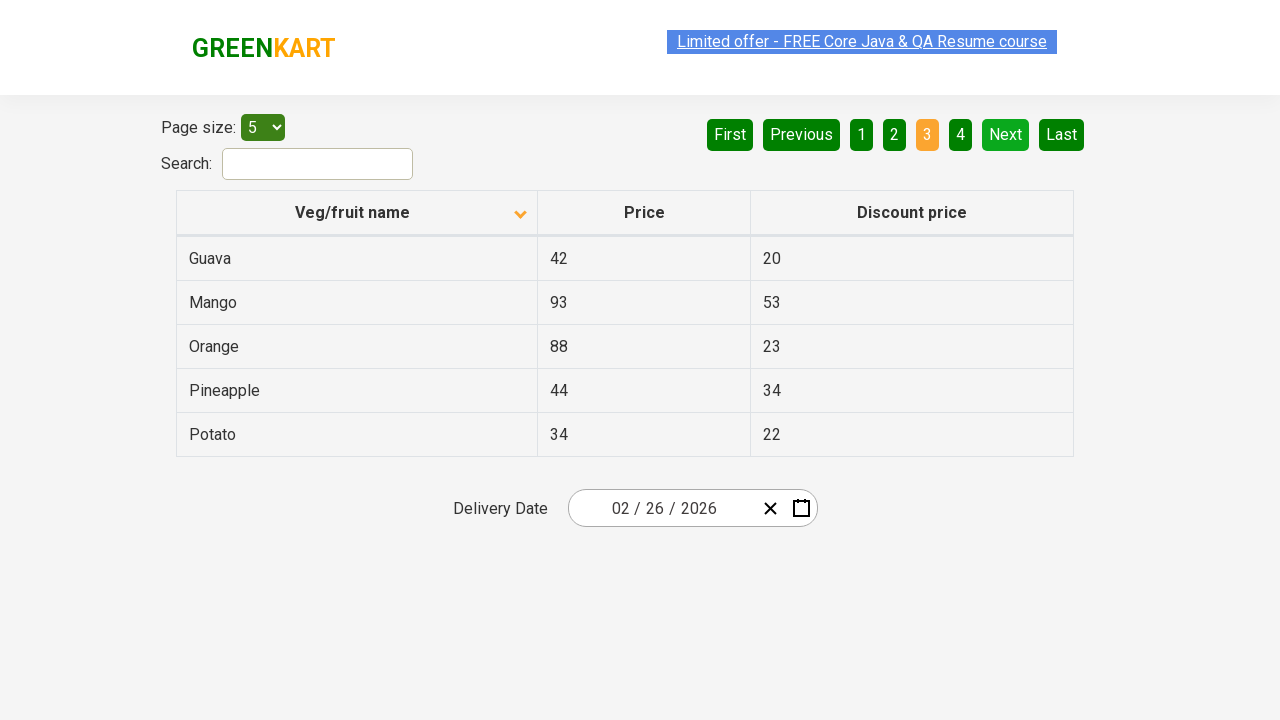

Retrieved all rows from current page
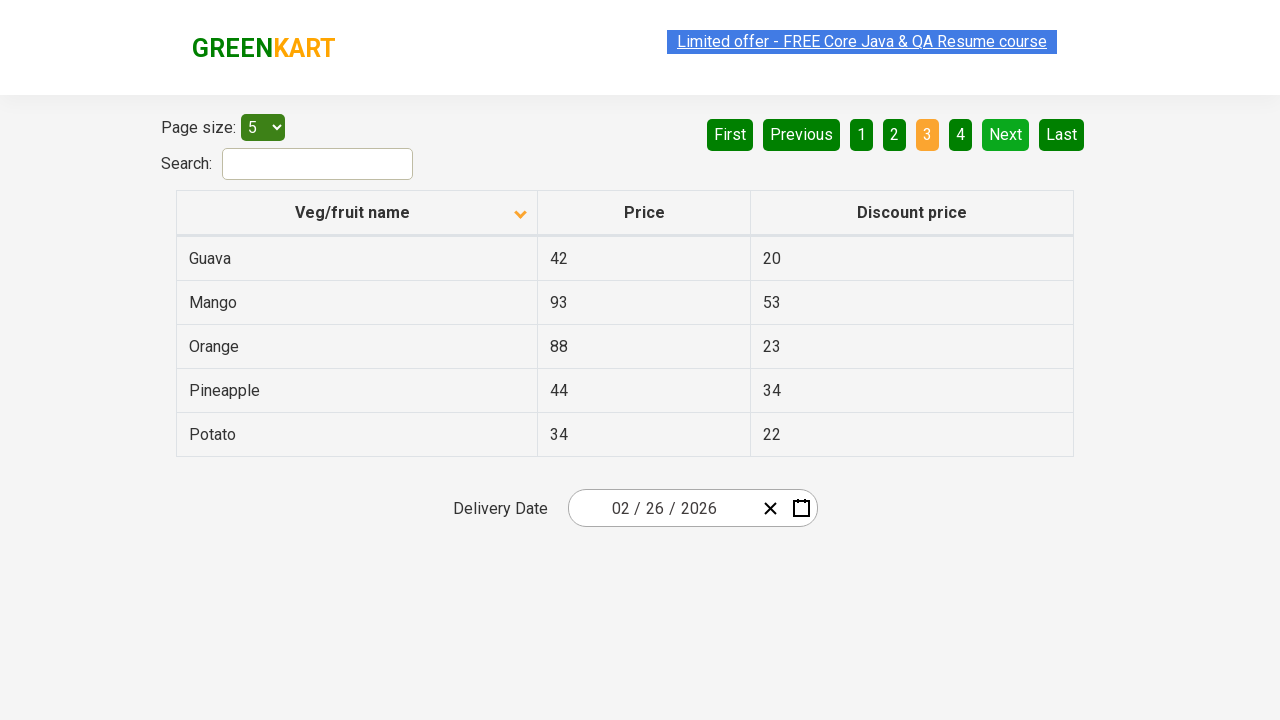

Clicked Next button to navigate to next page at (1006, 134) on a[aria-label='Next']
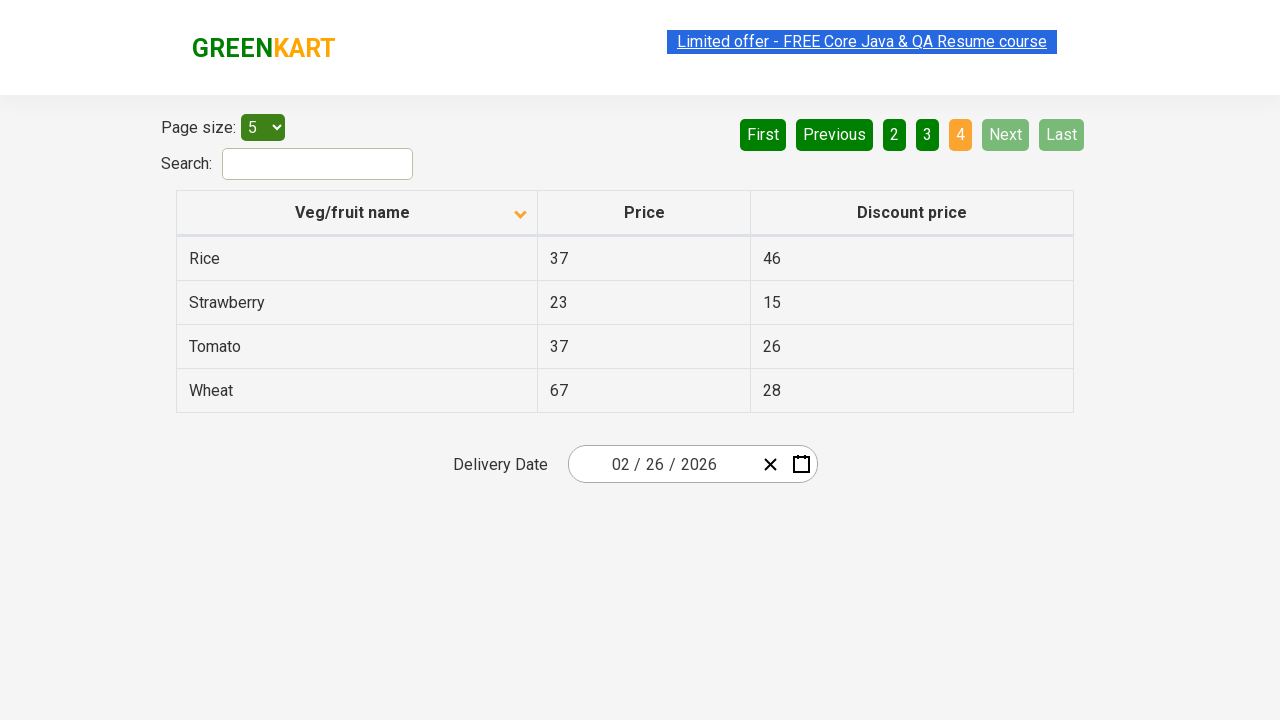

Waited for next page to load
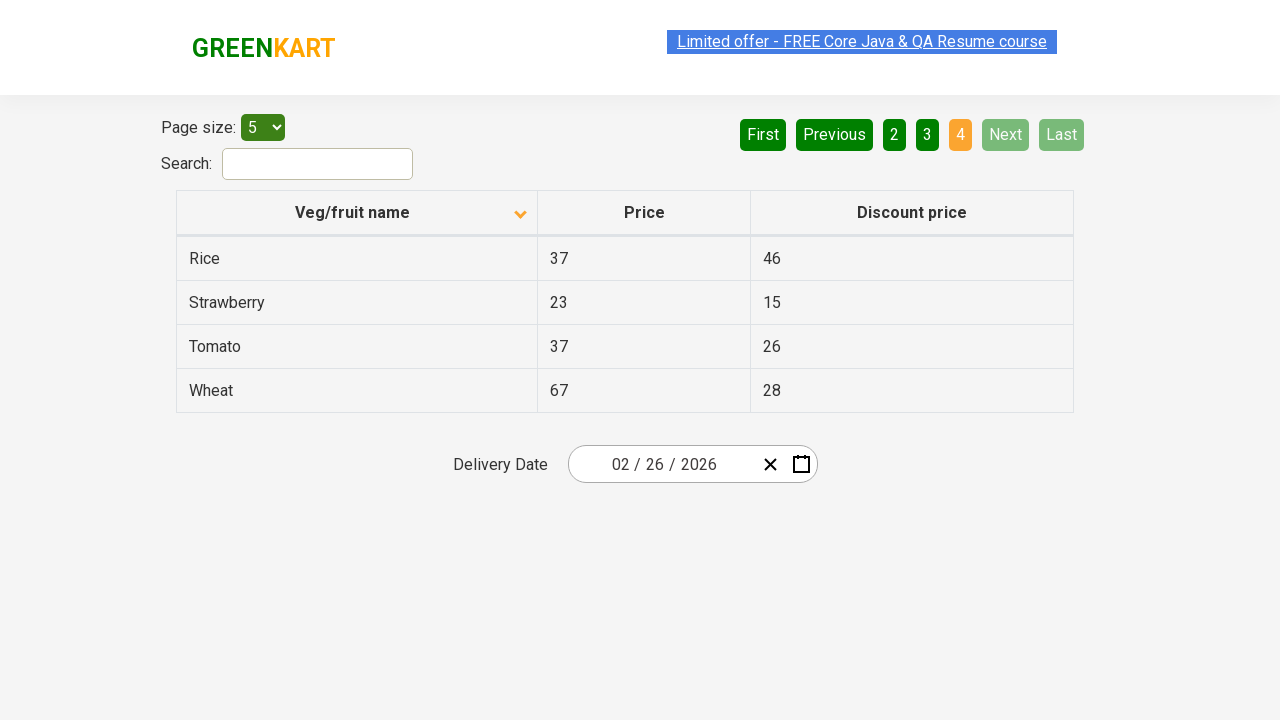

Retrieved all rows from current page
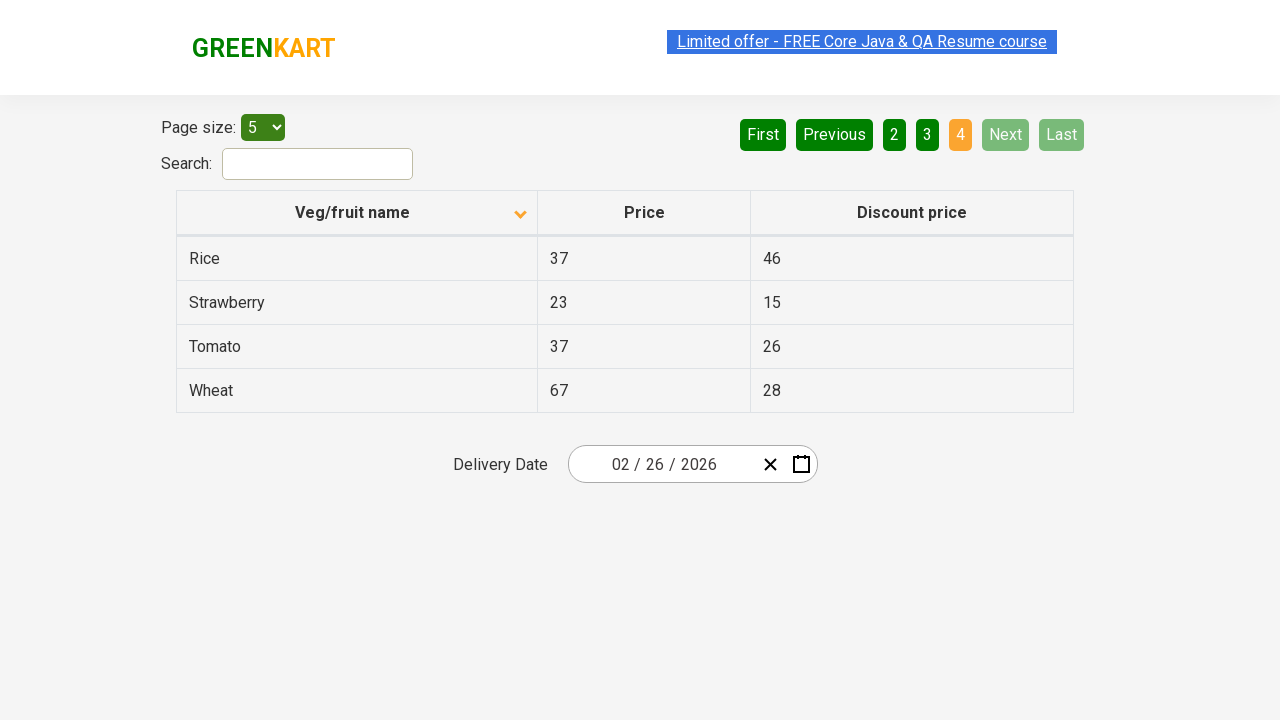

Found Rice in table with price: 37
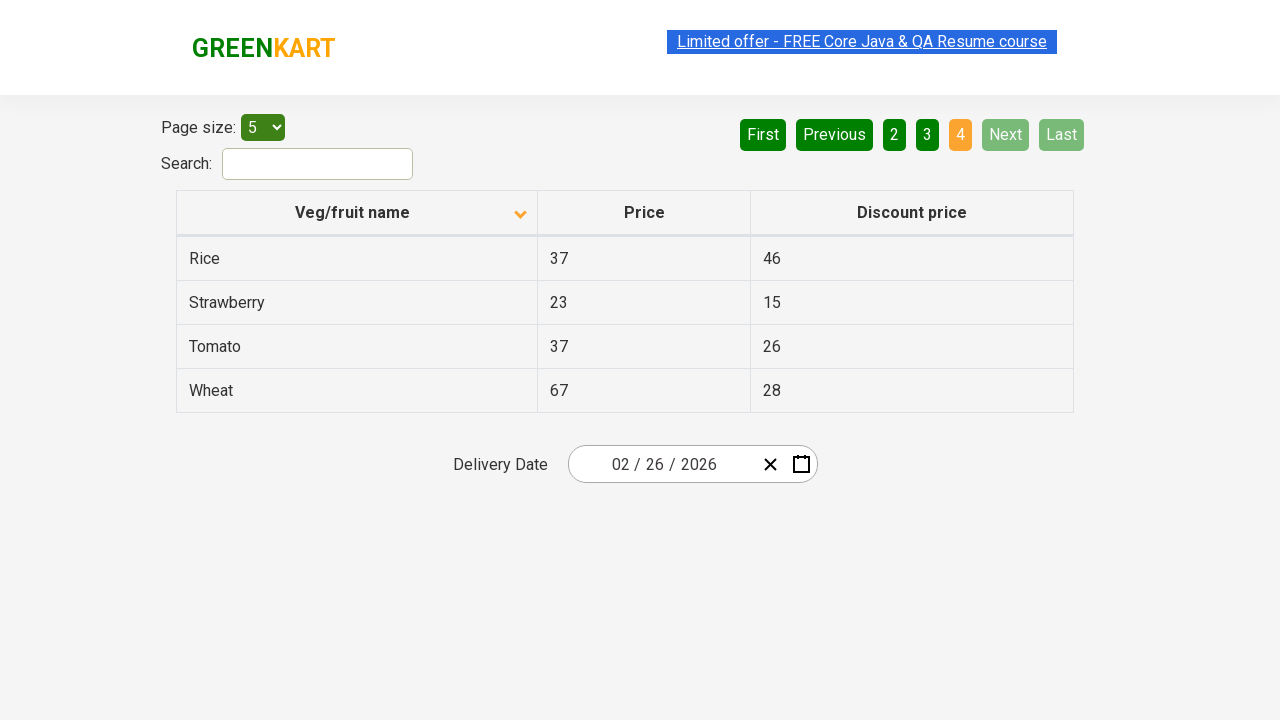

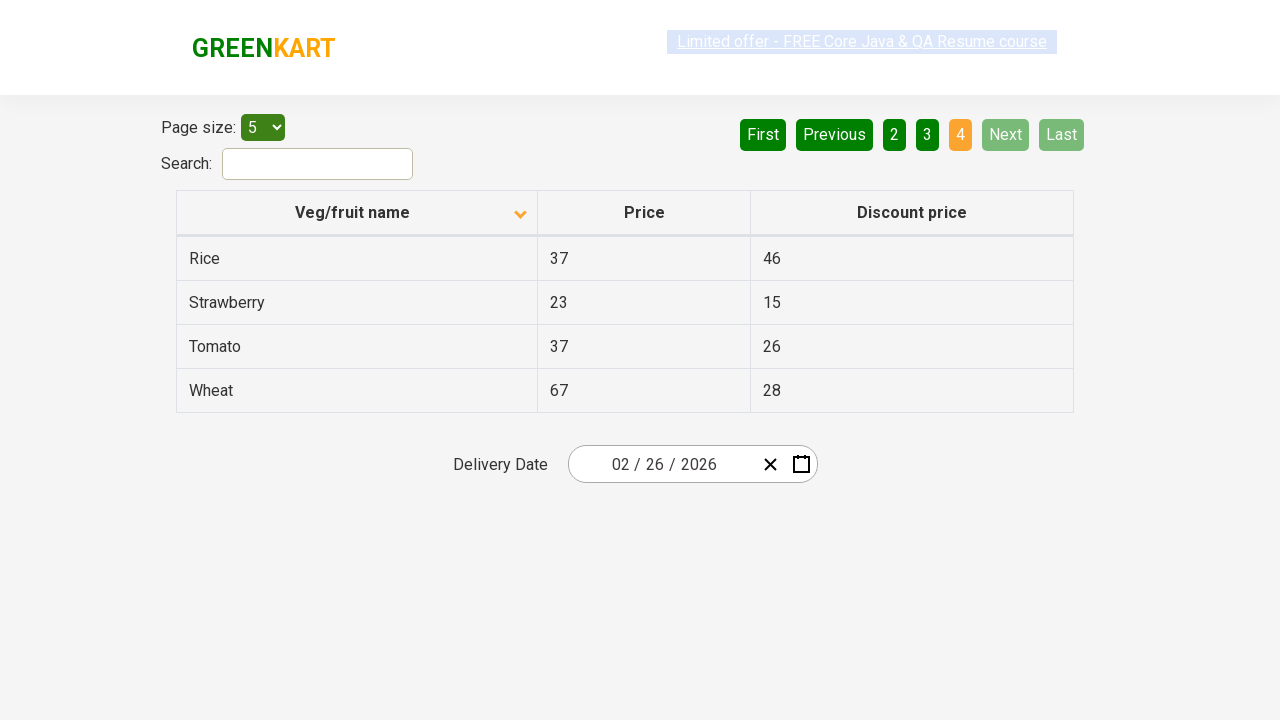